Tests dynamic loading functionality by clicking a Start button and waiting for hidden content to become visible, then verifying the displayed text is "Hello World!"

Starting URL: https://the-internet.herokuapp.com/dynamic_loading/1

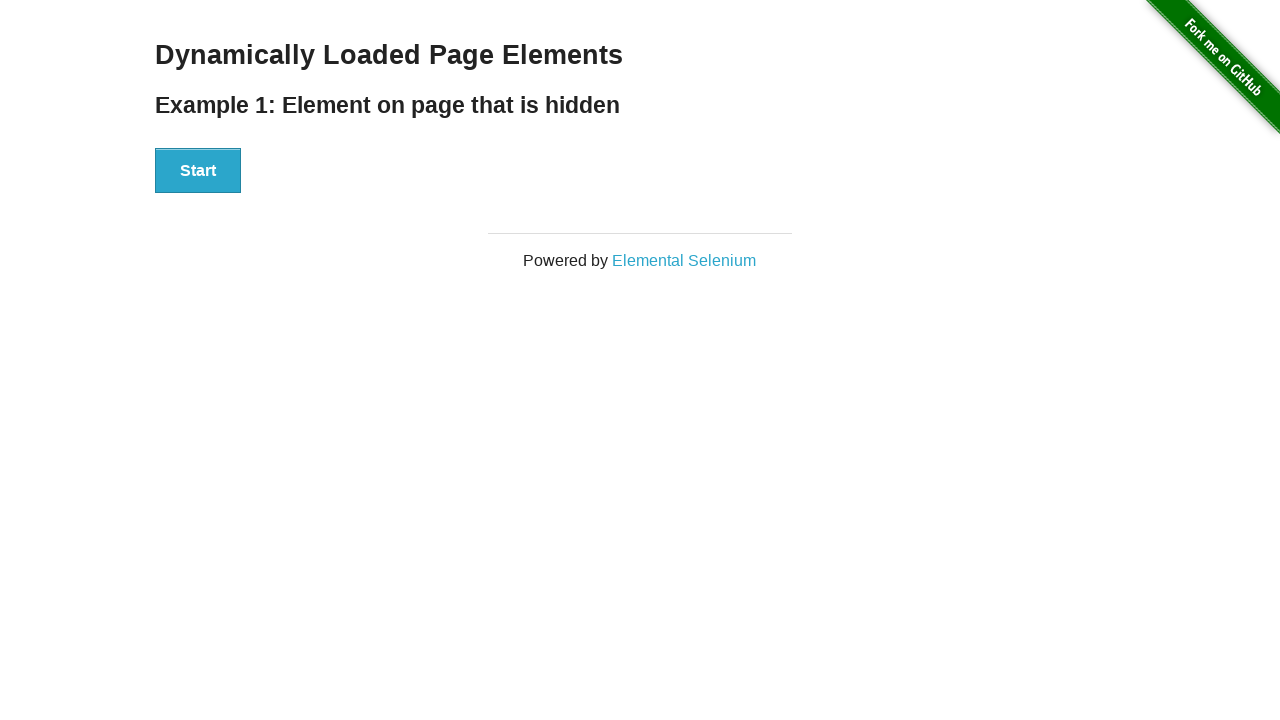

Clicked Start button to trigger dynamic loading at (198, 171) on xpath=//button[.='Start']
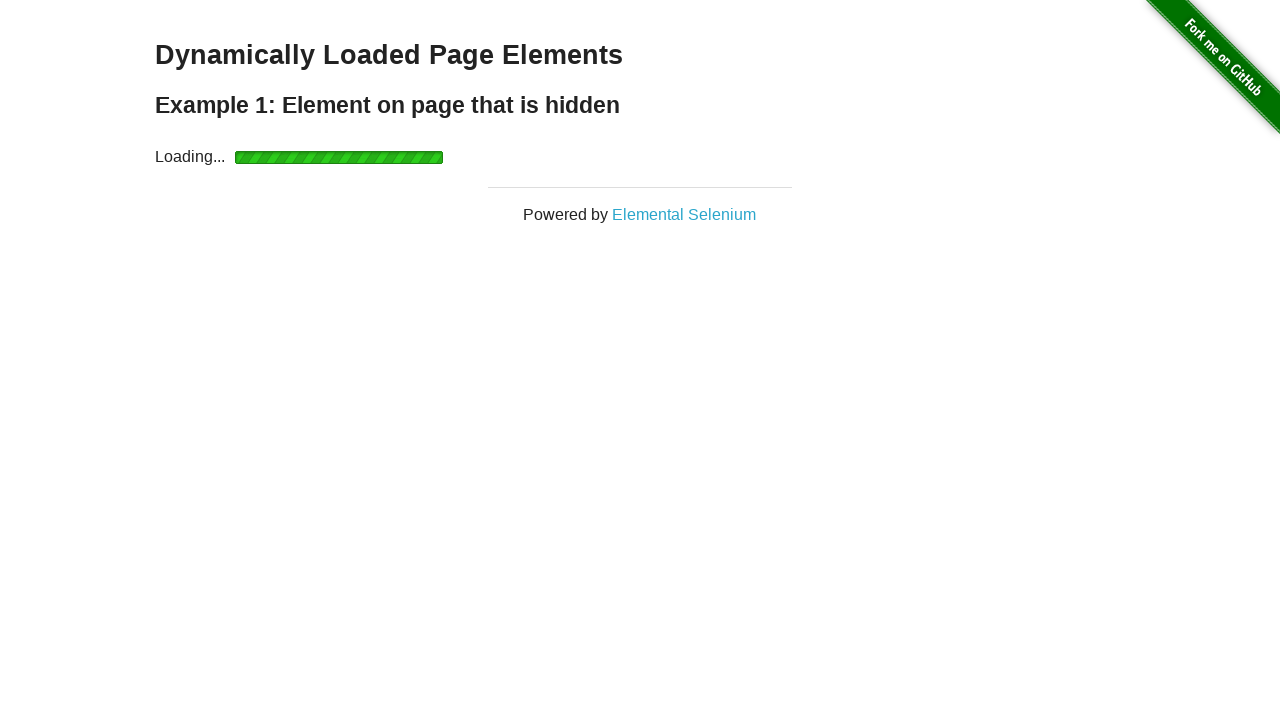

Waited for dynamically loaded content to become visible
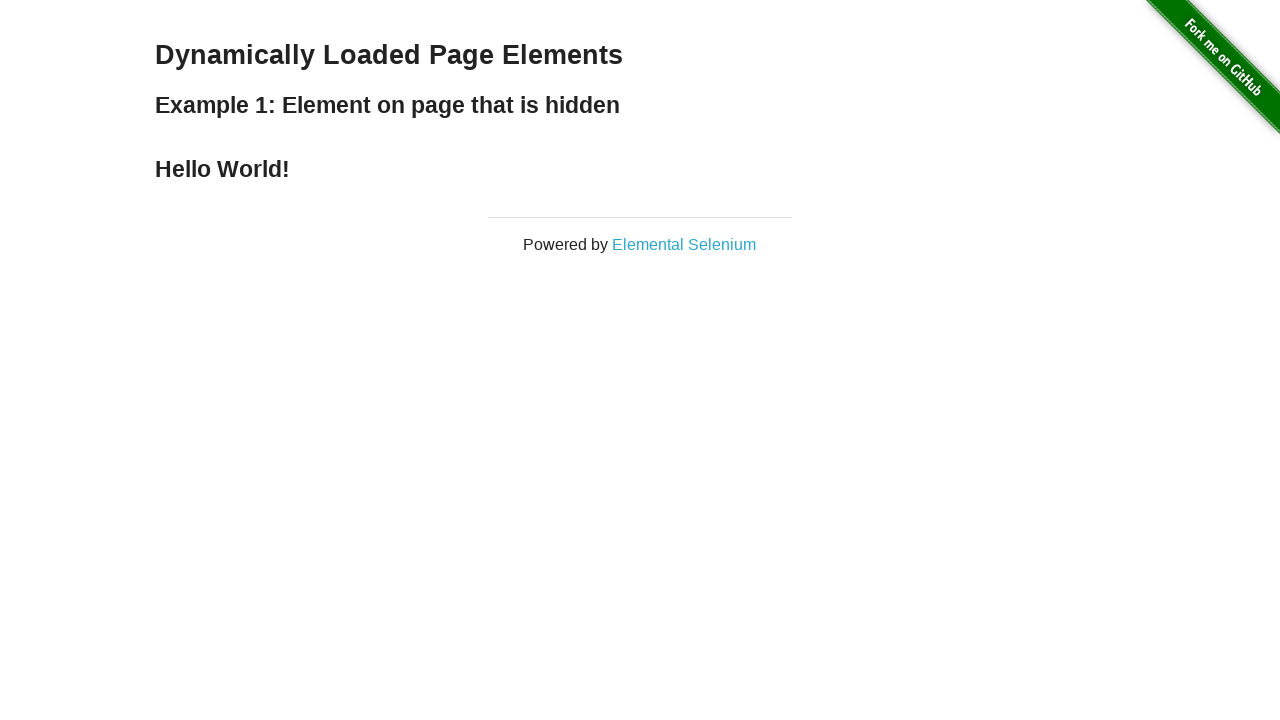

Retrieved text content from loaded element
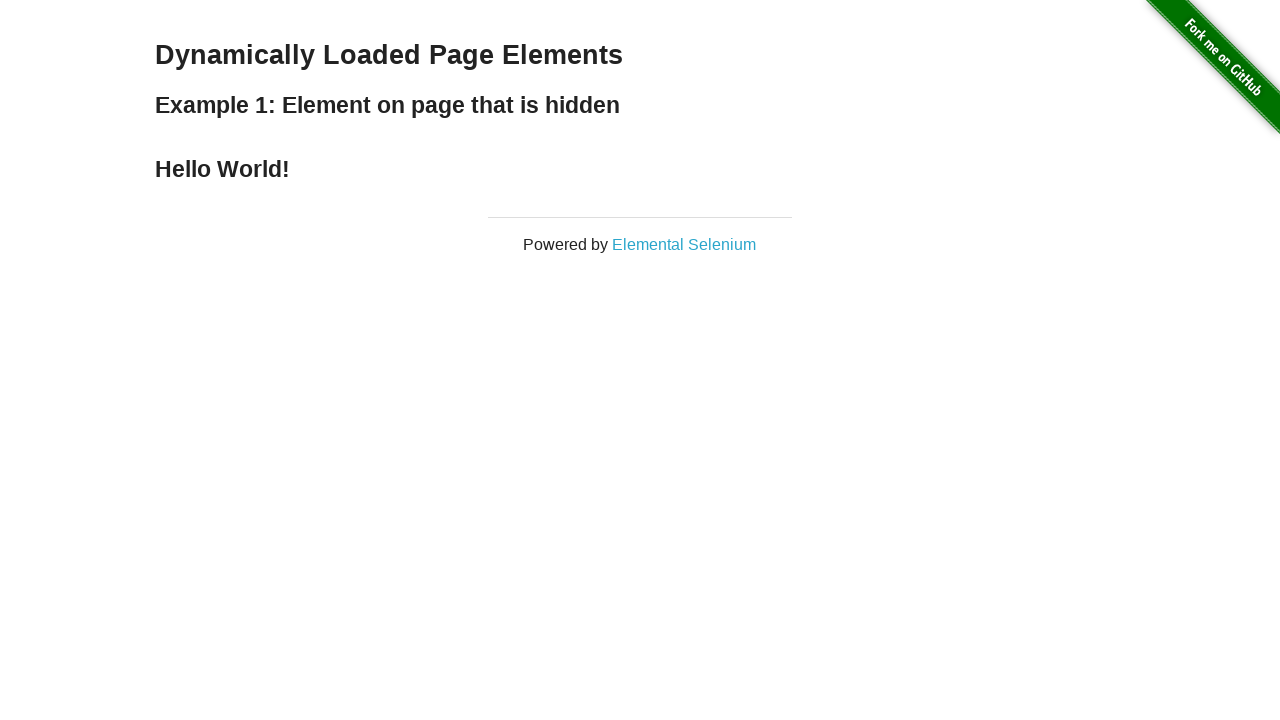

Verified loaded content displays 'Hello World!'
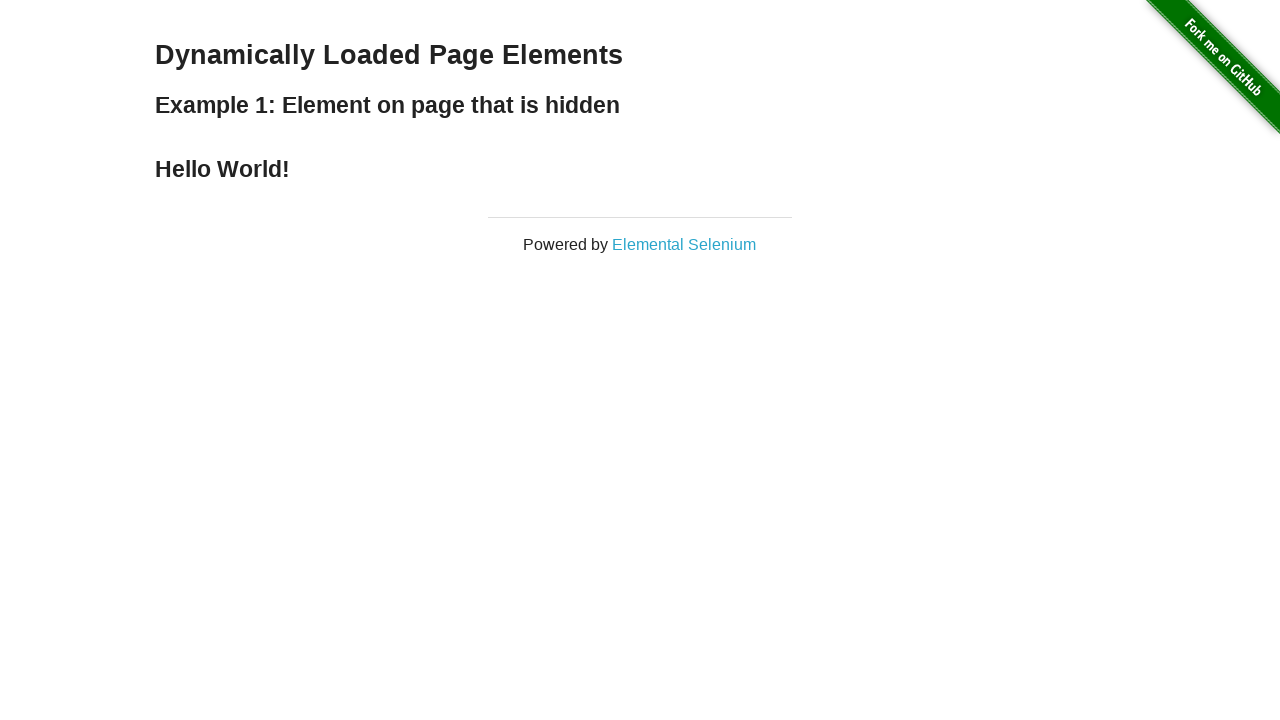

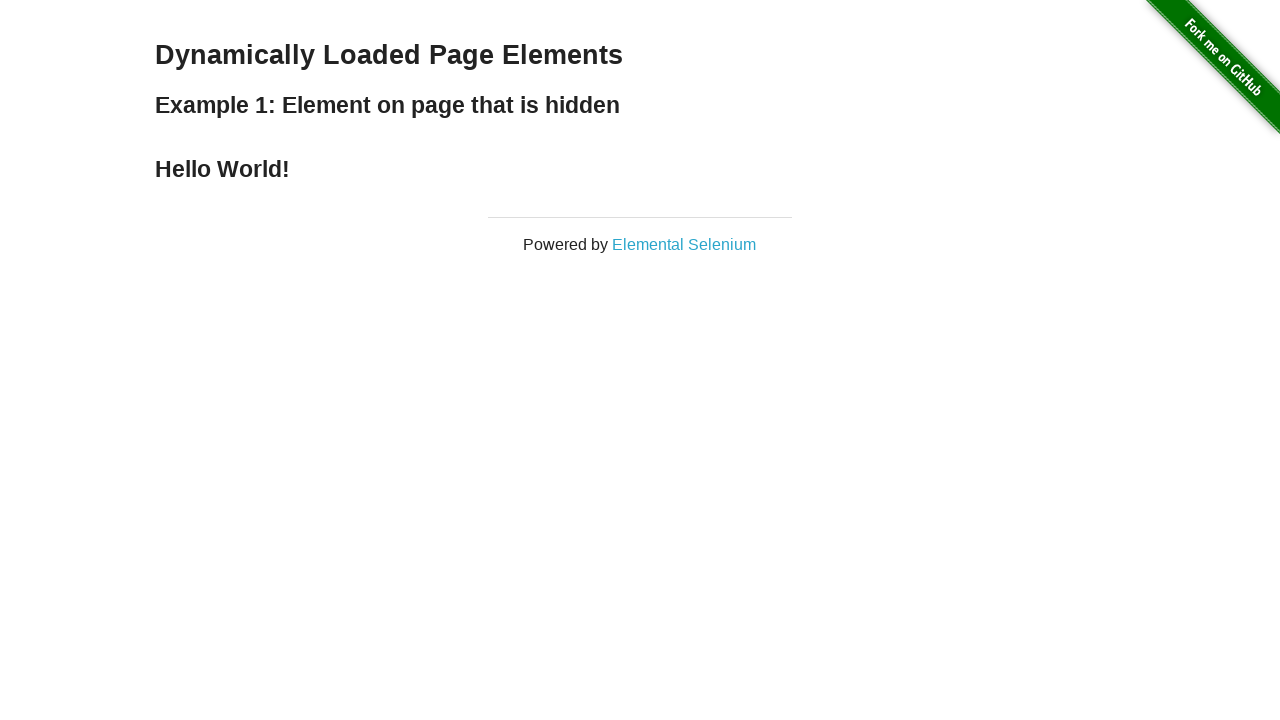